Tests a registration form by filling in first name, last name, and email fields, then submitting the form and verifying the success message.

Starting URL: http://suninjuly.github.io/registration1.html

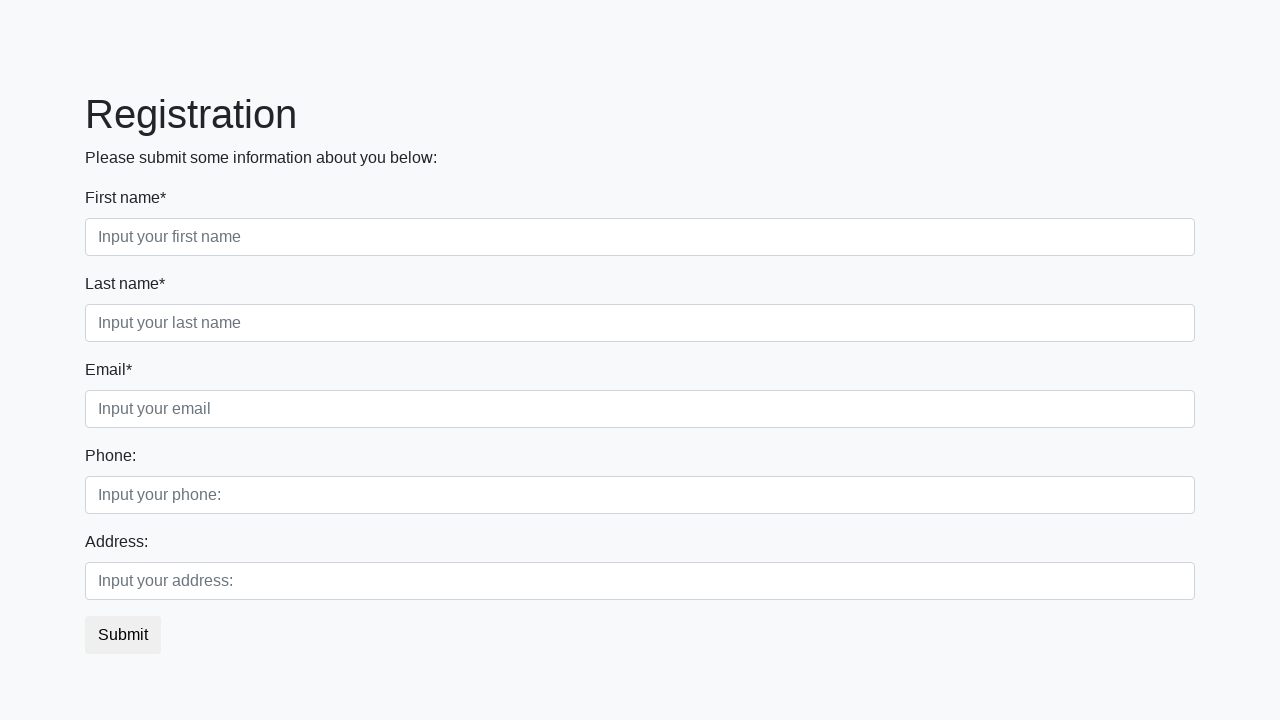

Filled first name field with 'test' on .first_block .form-control.first
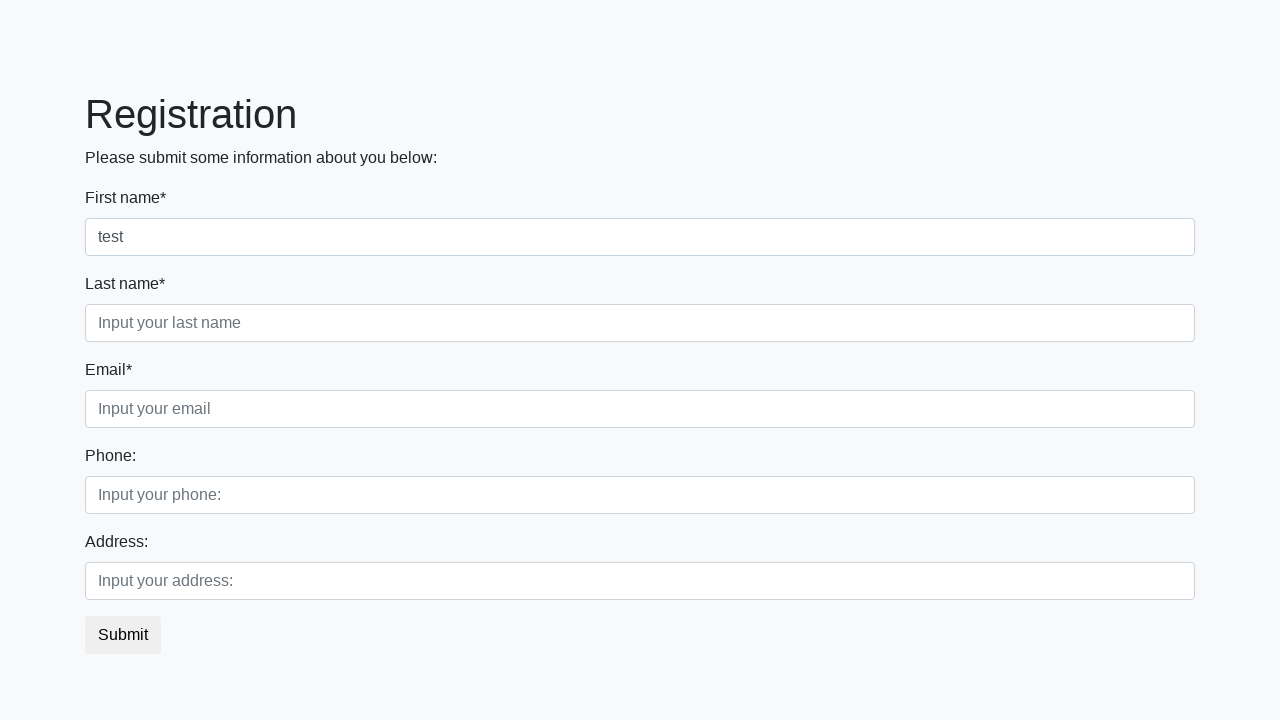

Filled last name field with 'test' on .first_block .form-control.second
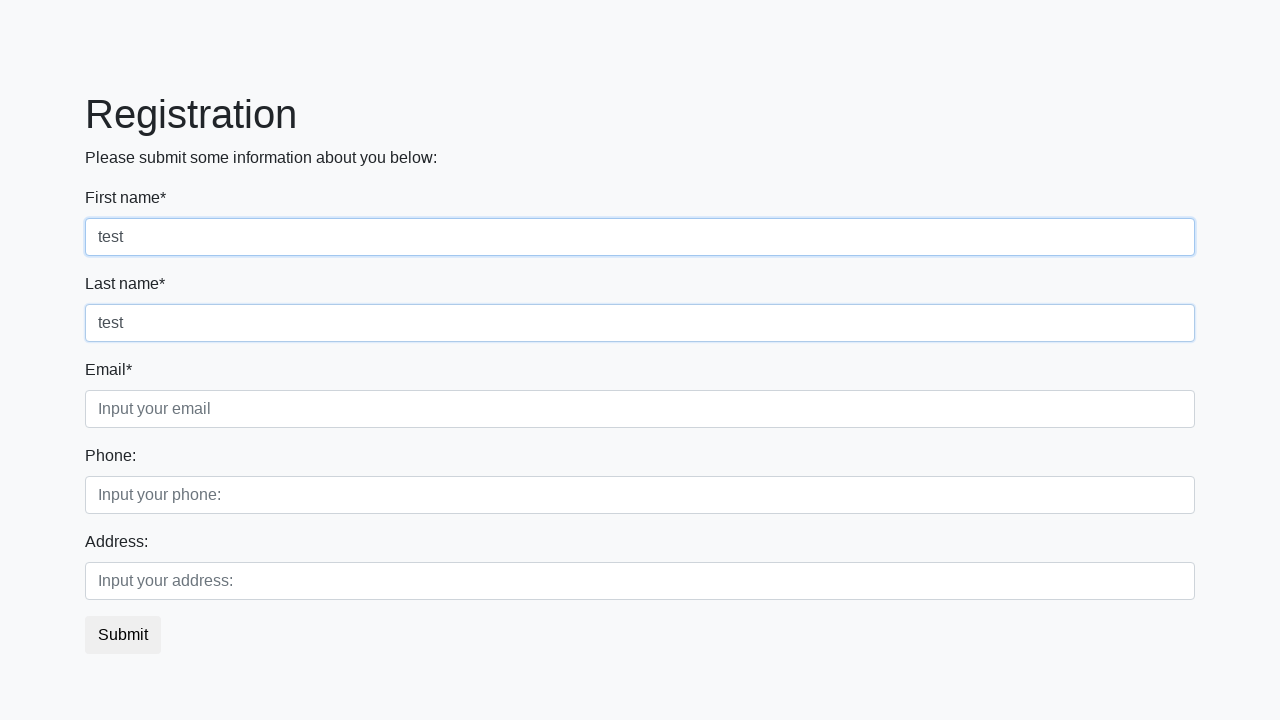

Filled email field with 'test@test.com' on .first_block .form-control.third
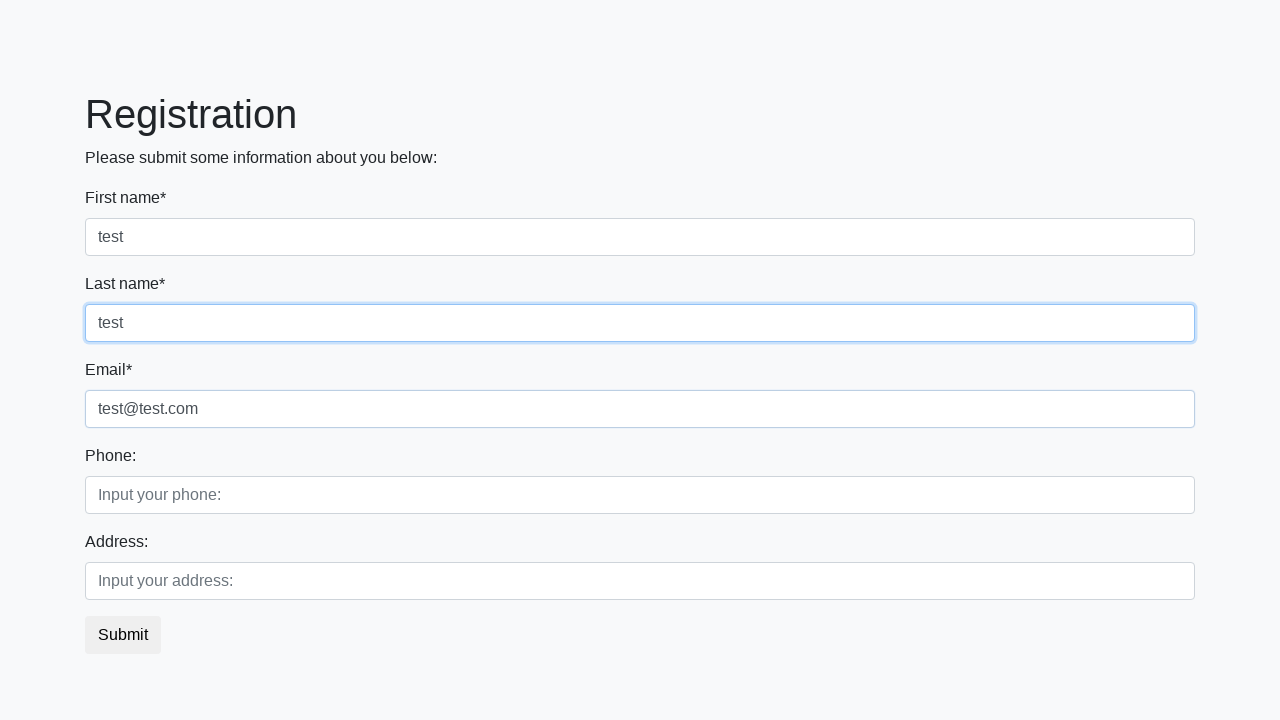

Clicked submit button to register at (123, 635) on button.btn
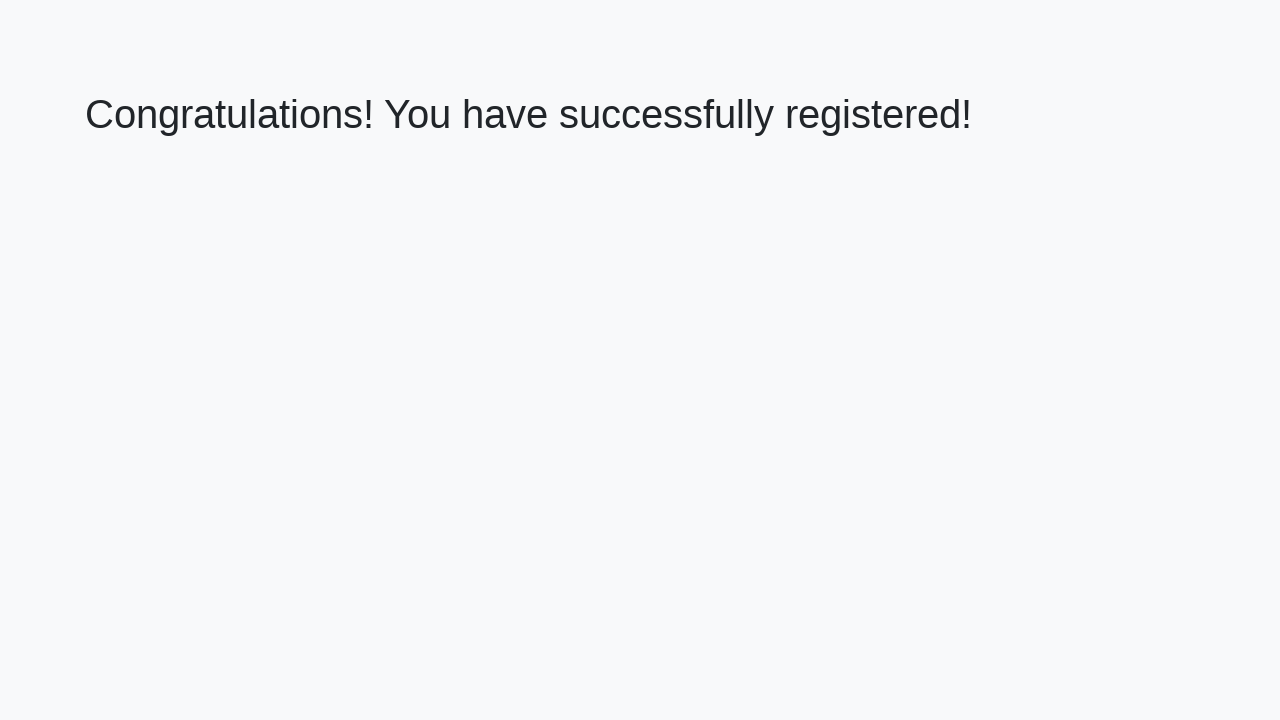

Success message appeared on the page
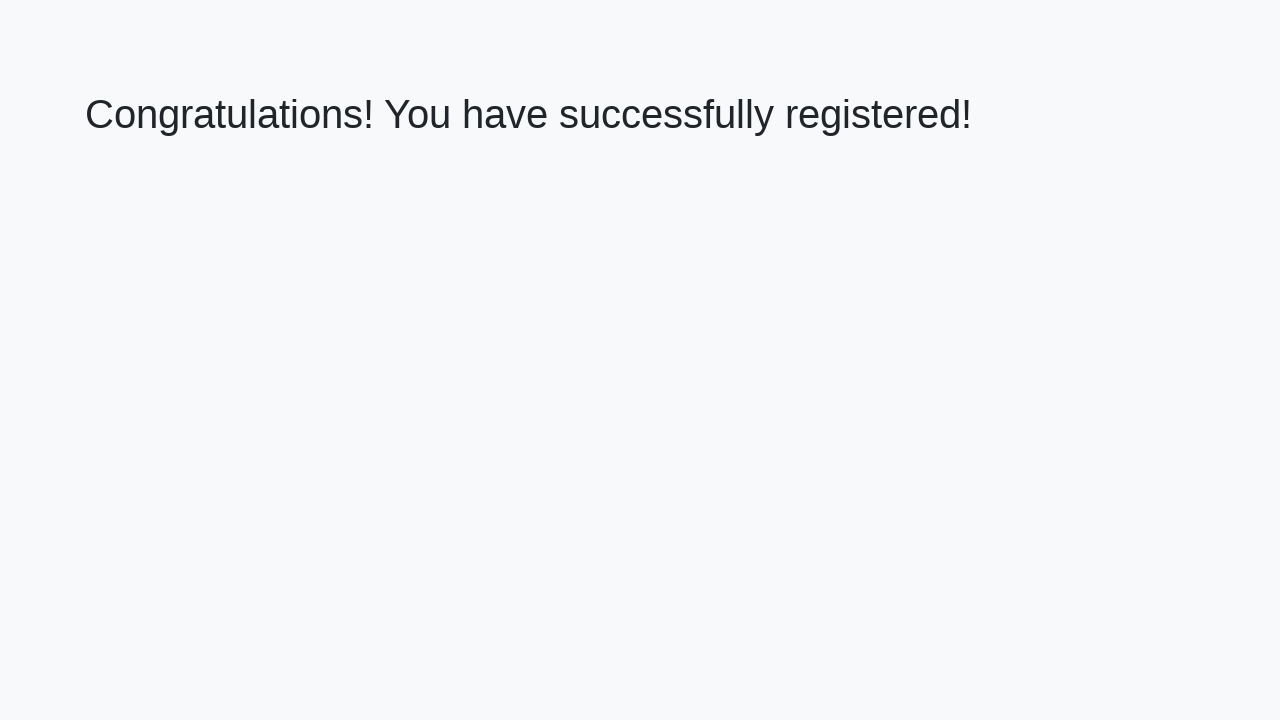

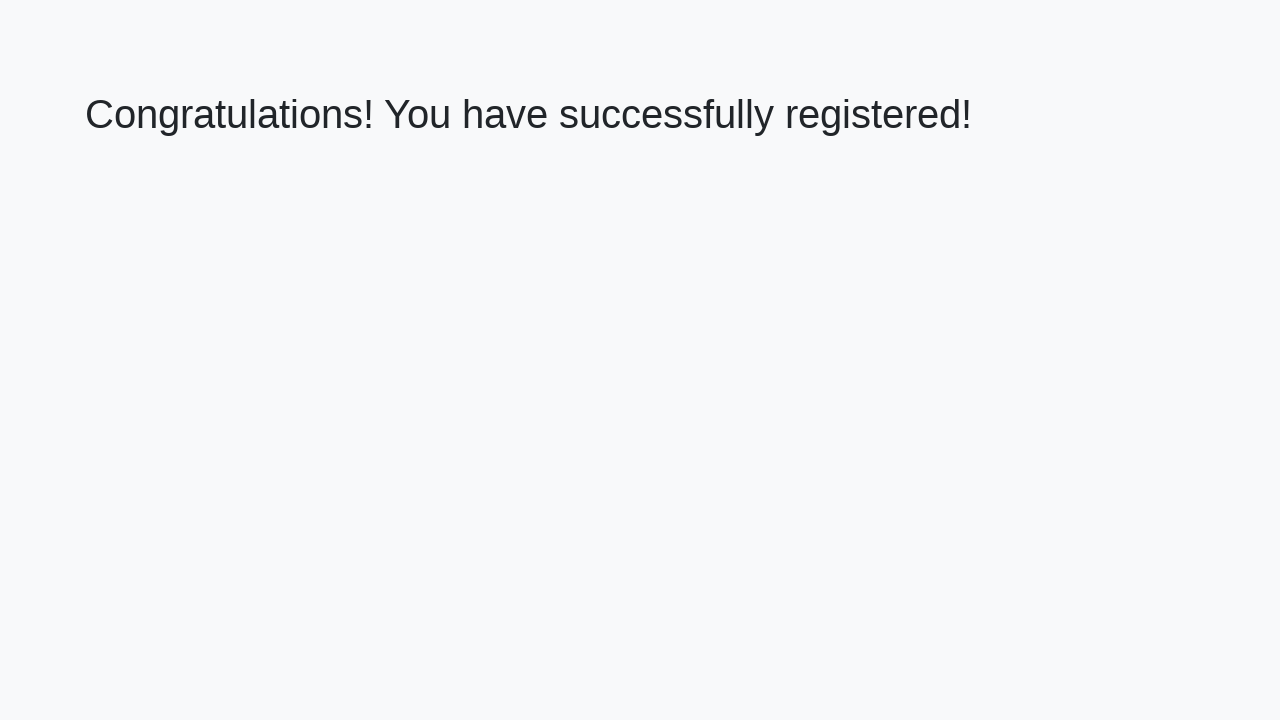